Tests window handling by clicking a link that opens a new window, switching between windows, and closing the new window

Starting URL: https://www.w3schools.com/tags/att_input_type_radio.asp

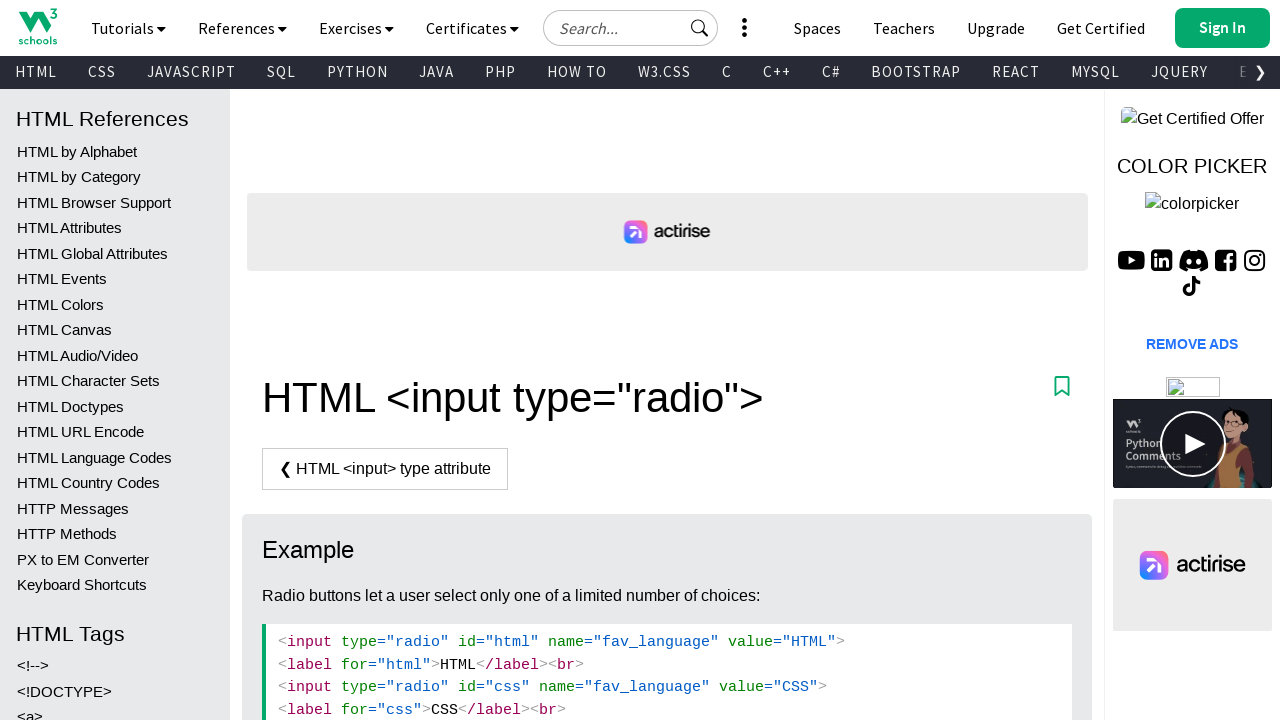

Stored initial page context
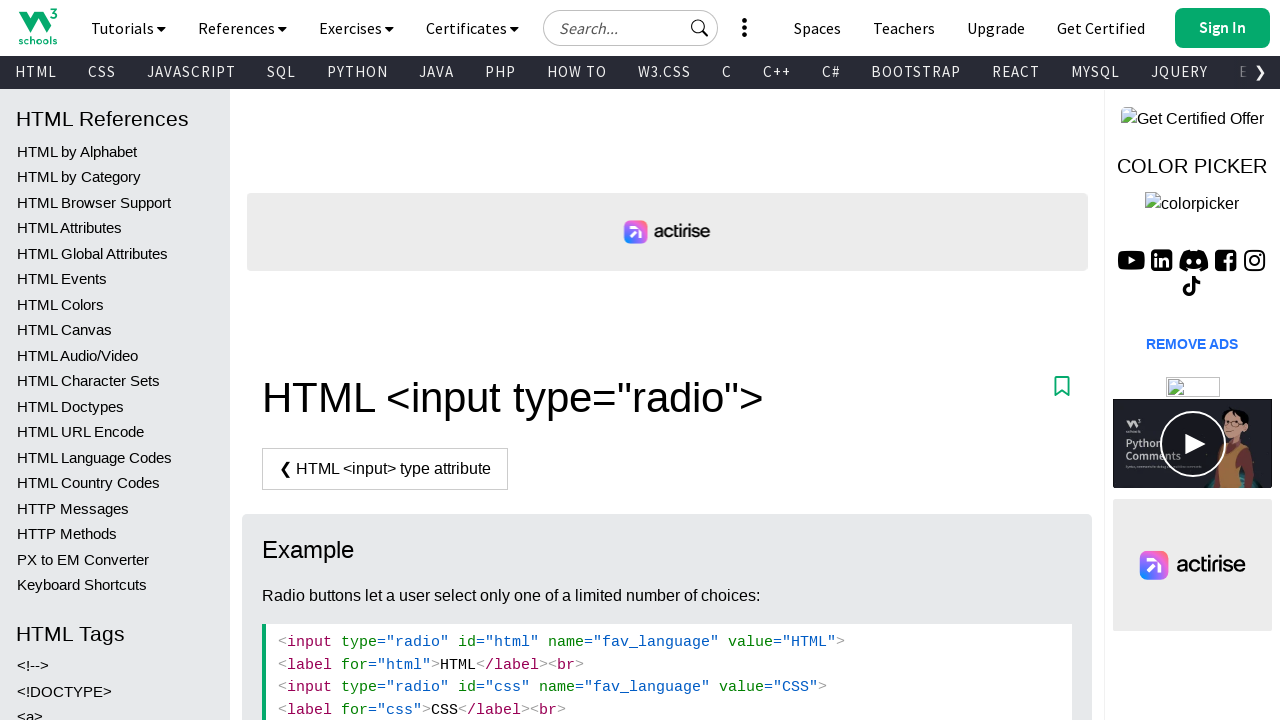

Clicked 'Try it Yourself' button which opened a new window at (334, 361) on xpath=//*[@id="main"]/div[2]/a
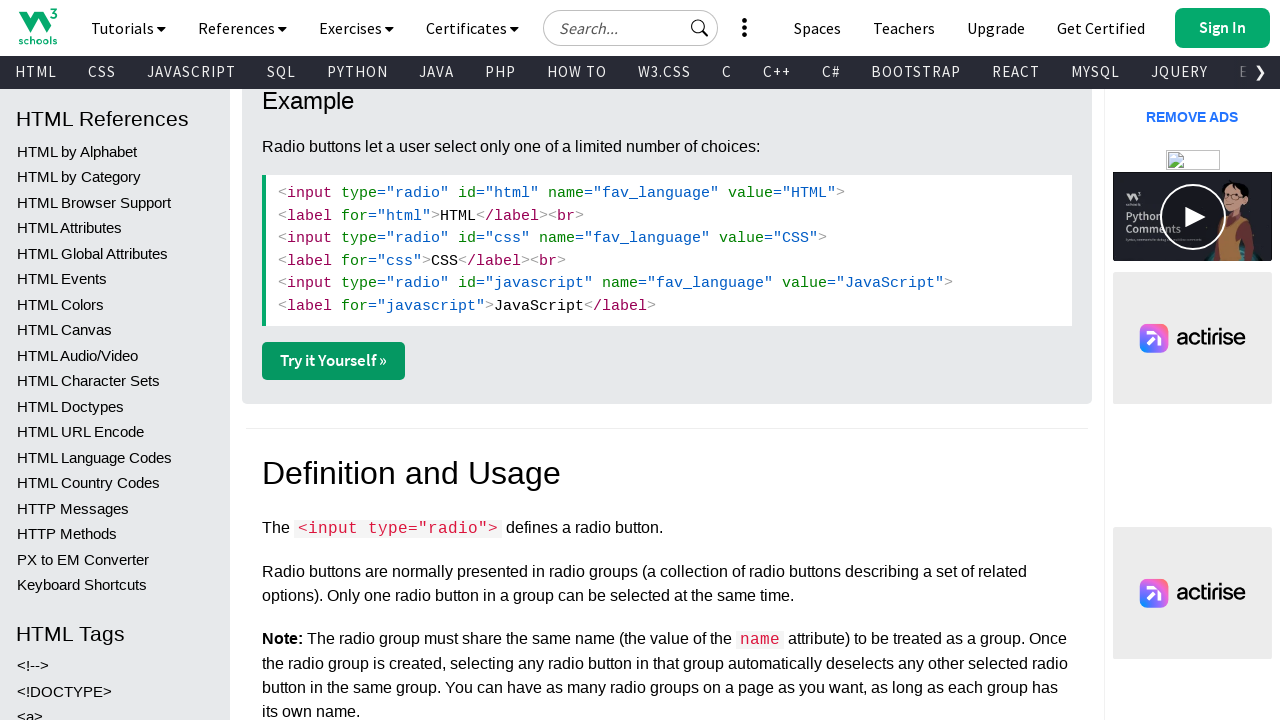

Captured new popup window
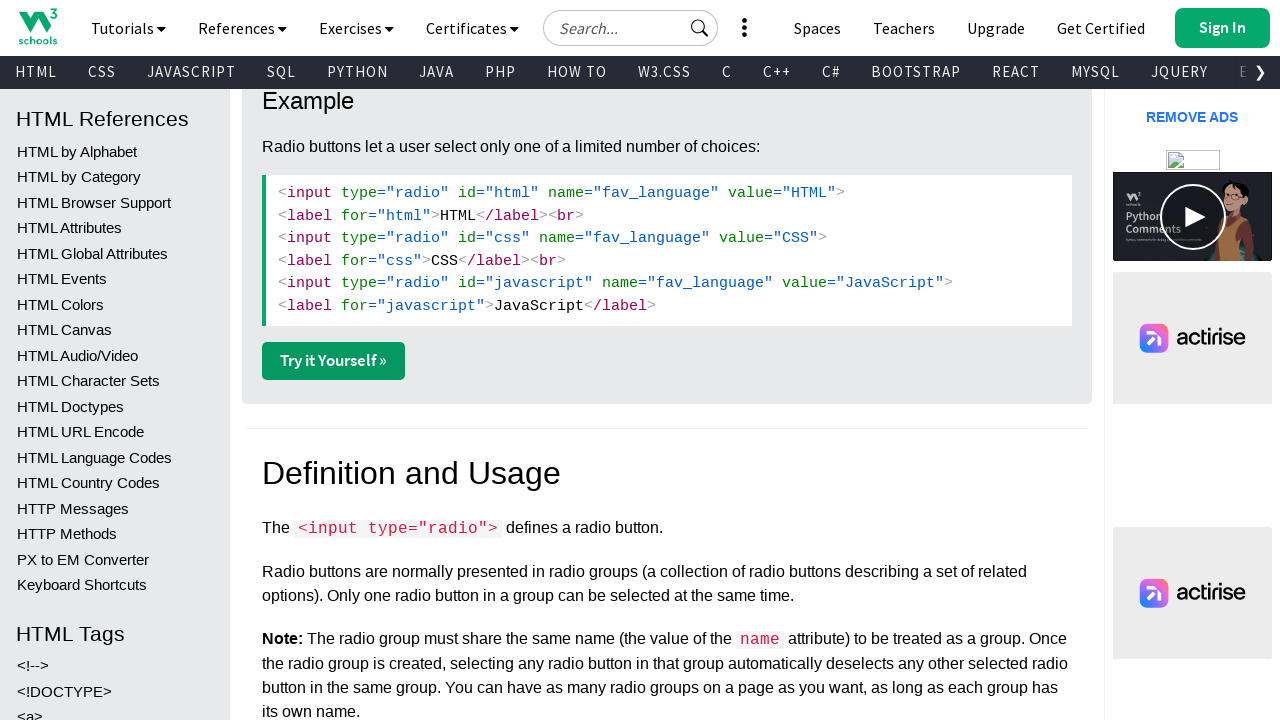

Got title of new window: 'W3Schools Tryit Editor'
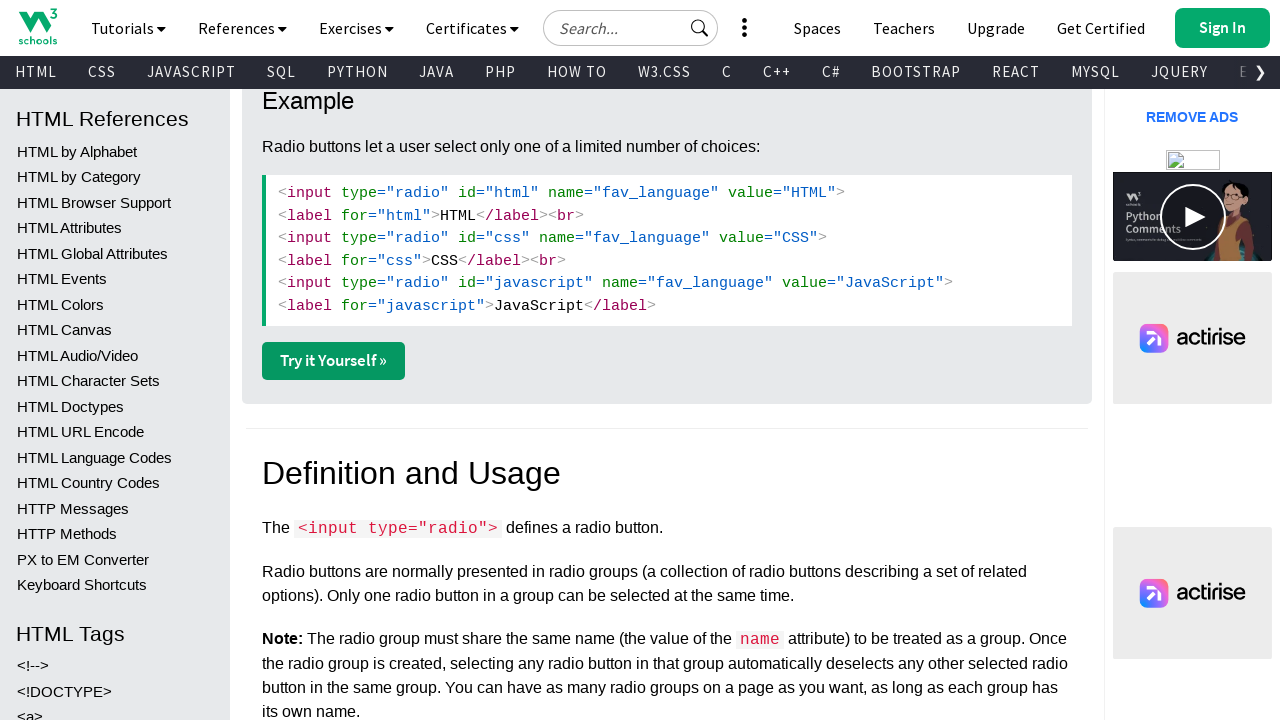

Closed the new window
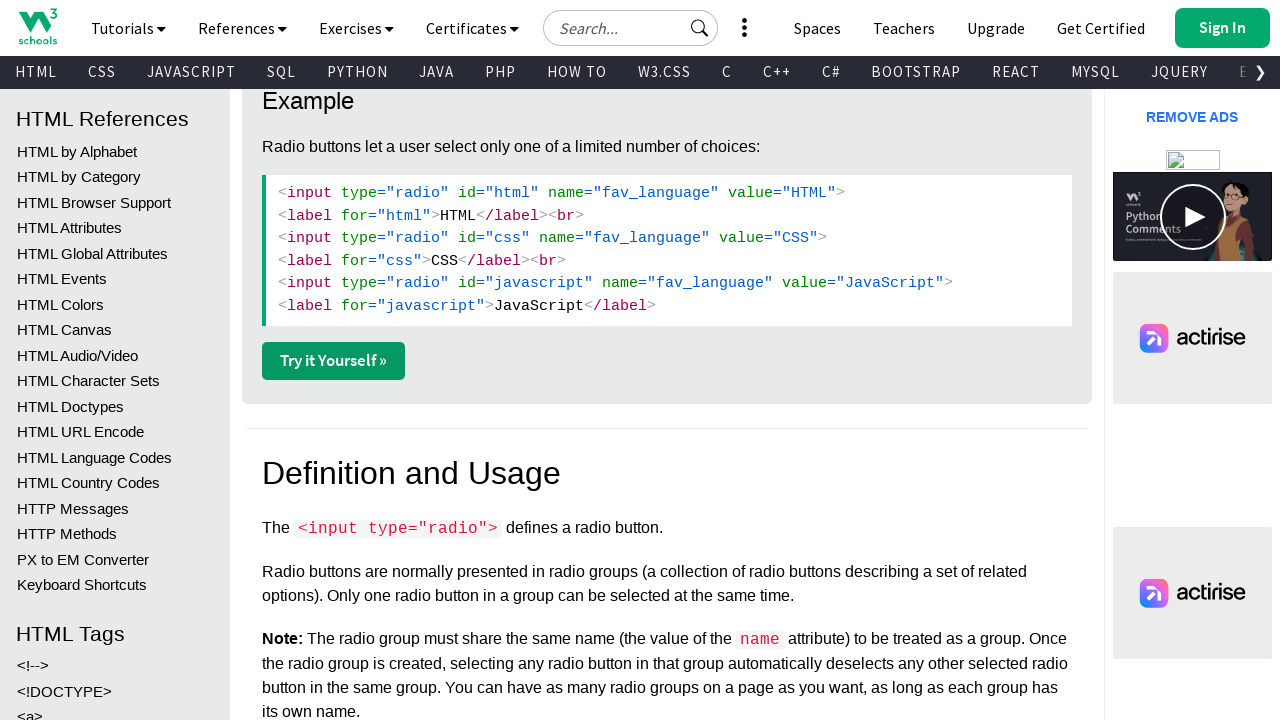

Verified initial page is still active with title: 'HTML input type="radio"'
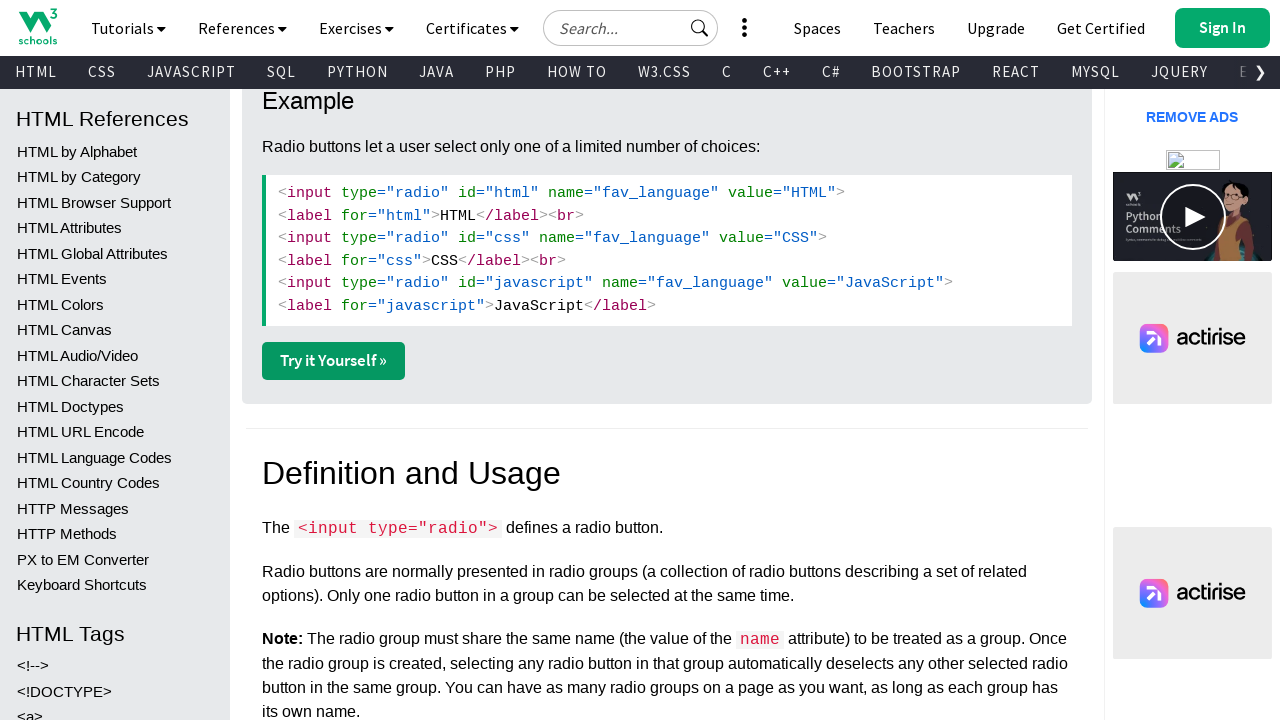

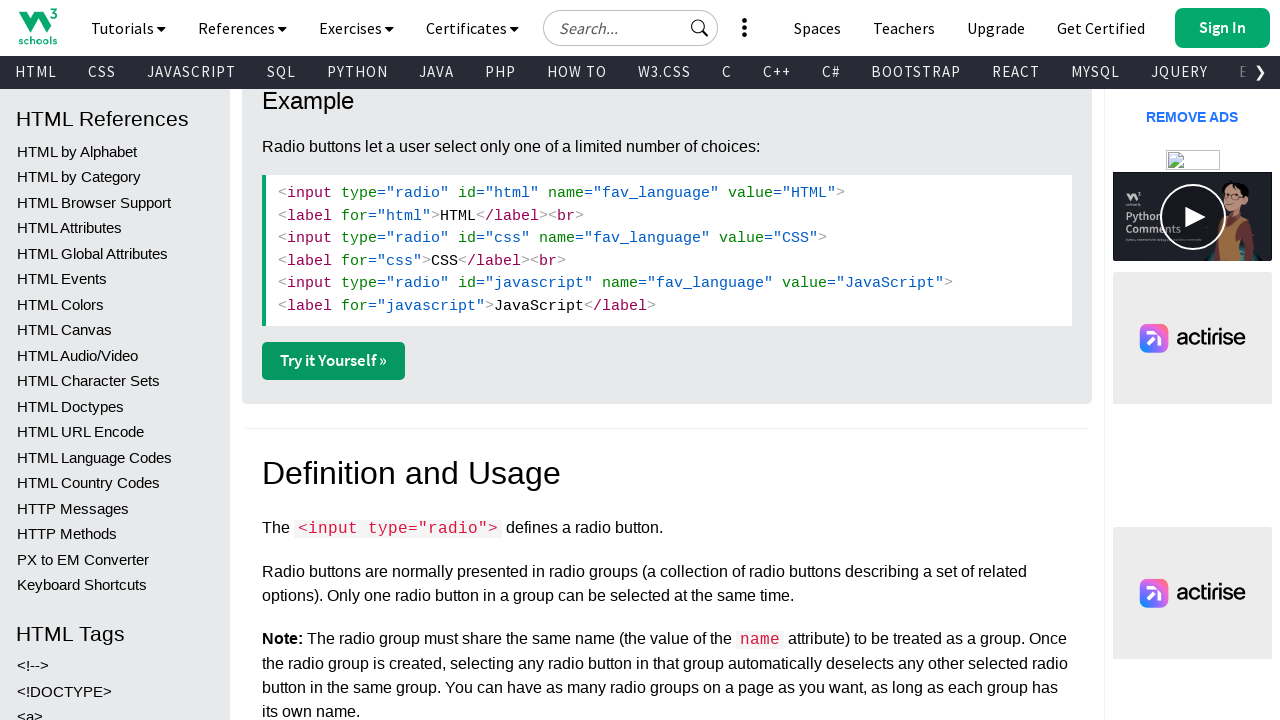